Tests dropdown functionality by navigating to a dropdown test page and selecting "Arizona" from a state dropdown menu

Starting URL: https://testcenter.techproeducation.com/index.php?page=dropdown

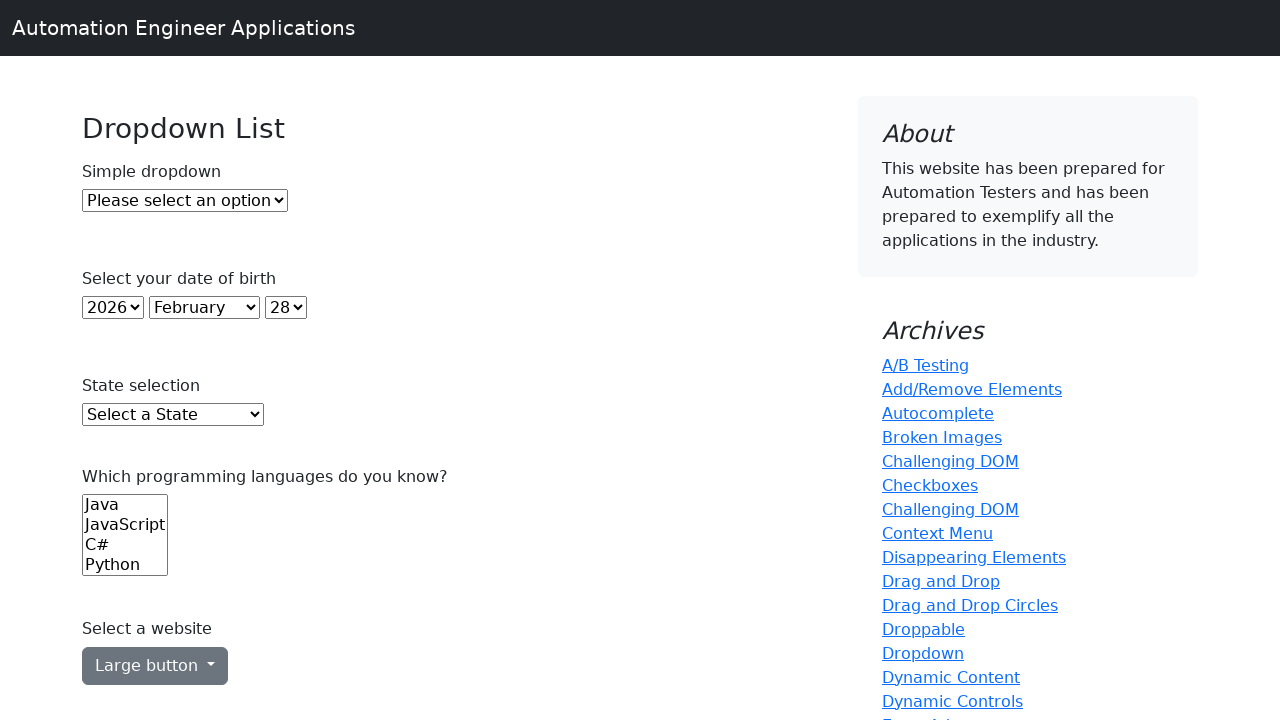

Dropdown page loaded and state dropdown selector found
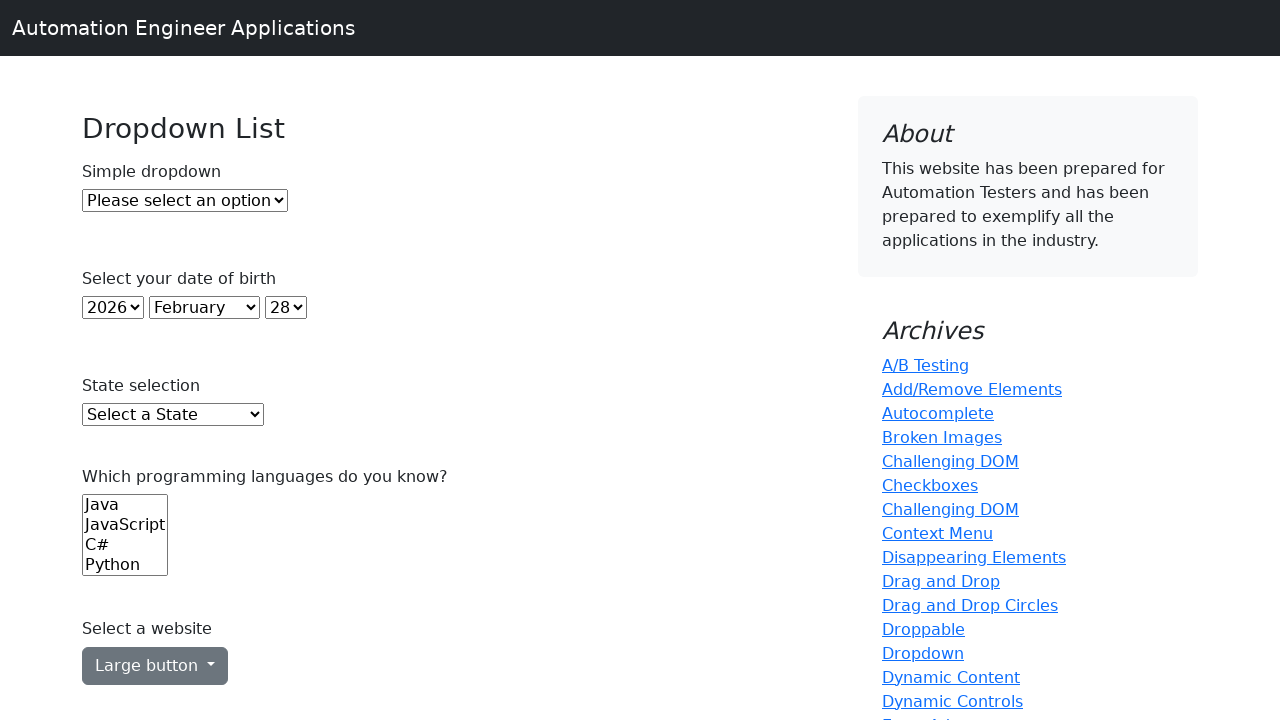

Selected 'Arizona' from the state dropdown menu on select#state
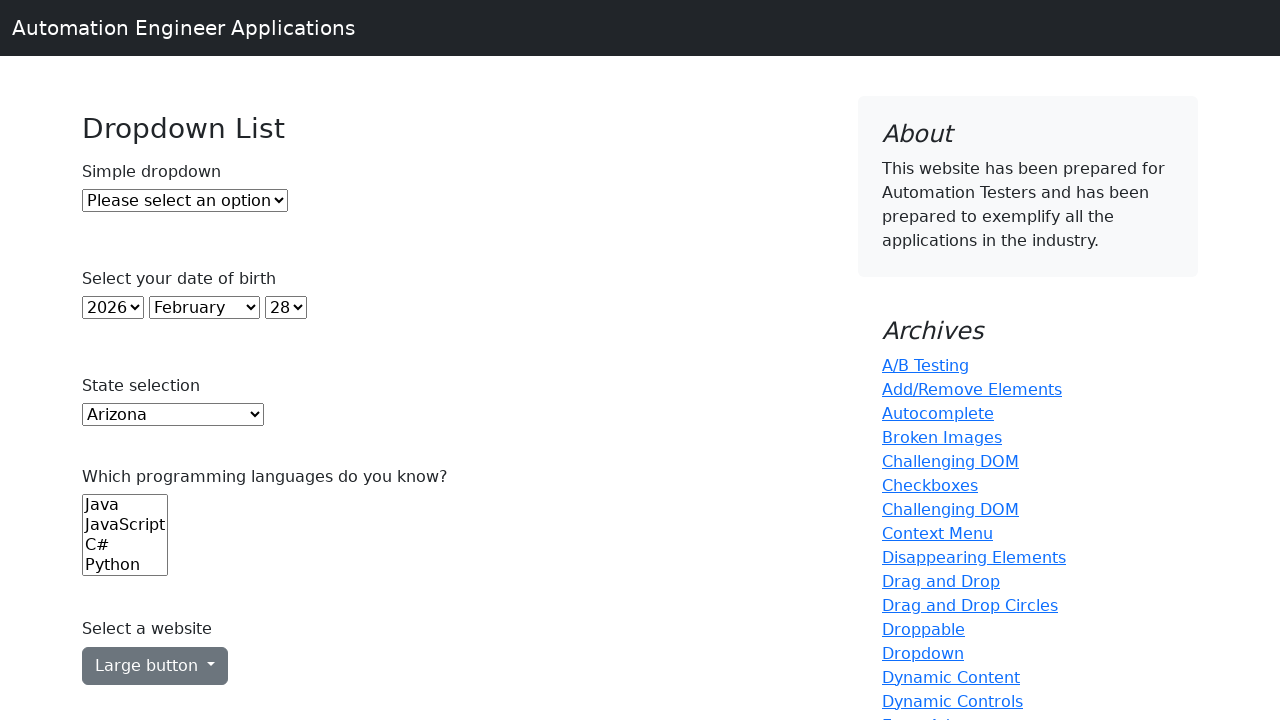

Verified that a state option was successfully selected
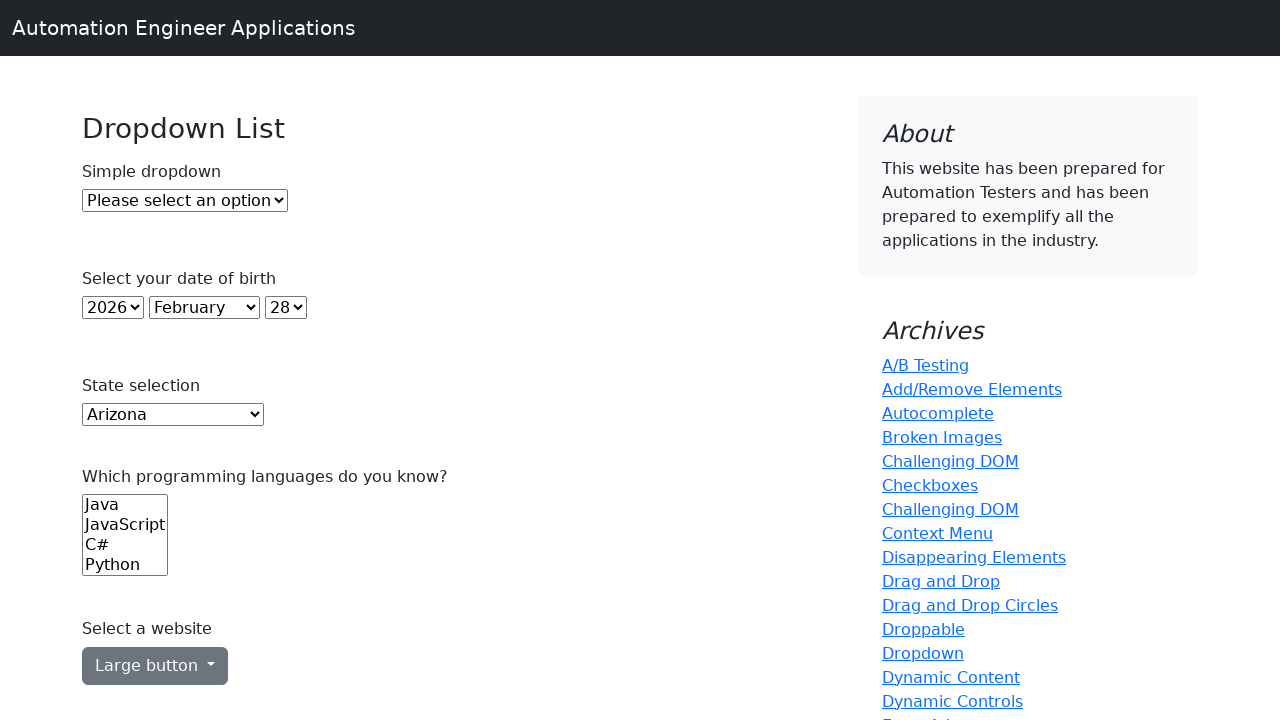

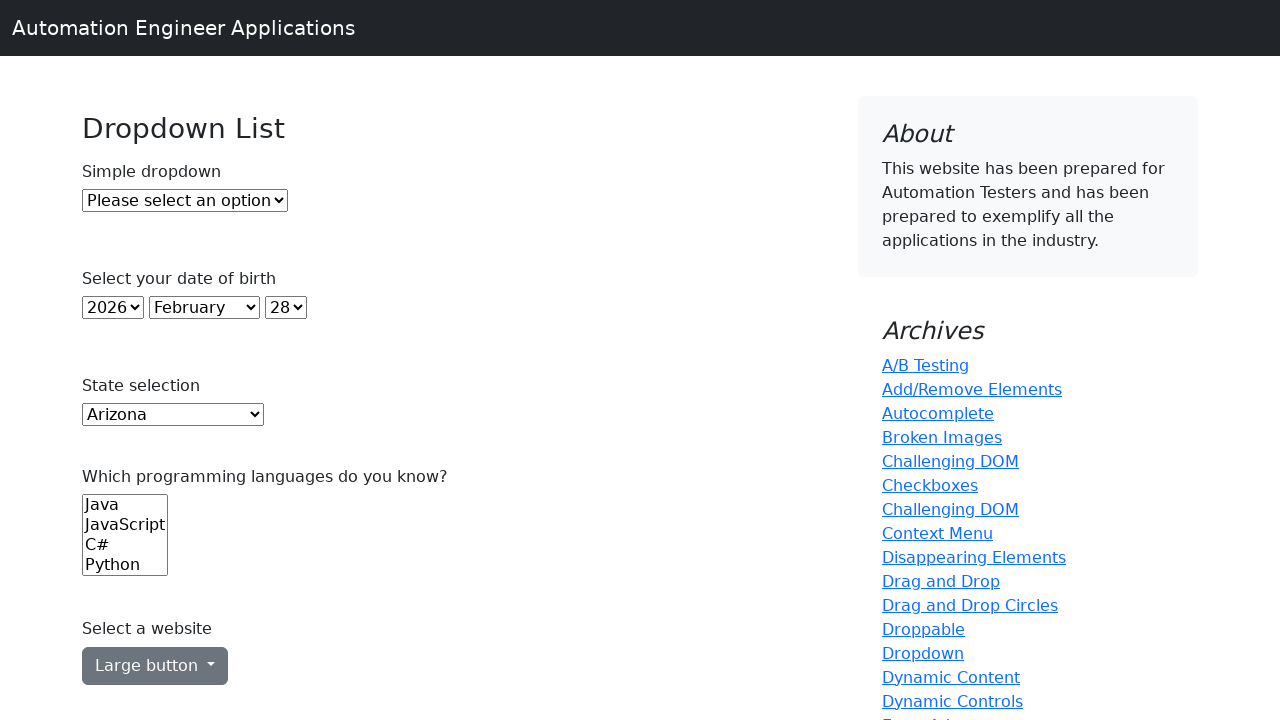